Tests moving mouse to specific viewport coordinates

Starting URL: https://www.selenium.dev/selenium/web/mouse_interaction.html

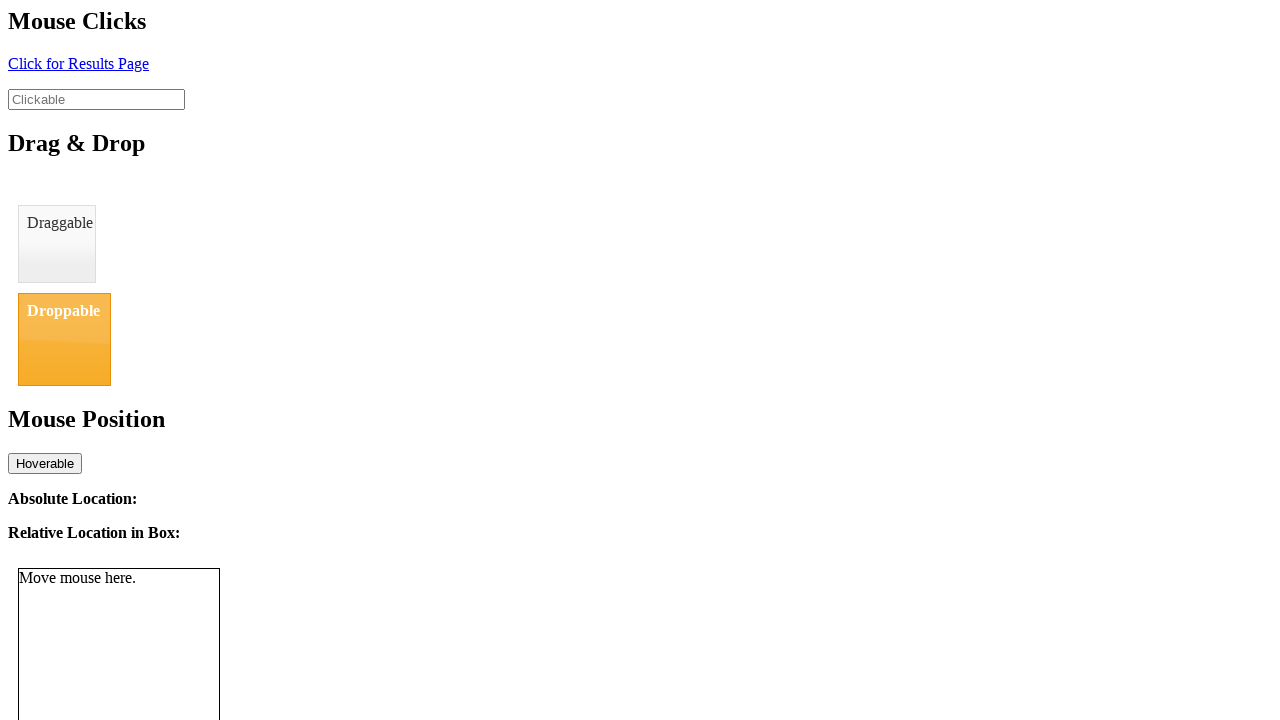

Navigated to mouse interaction test page
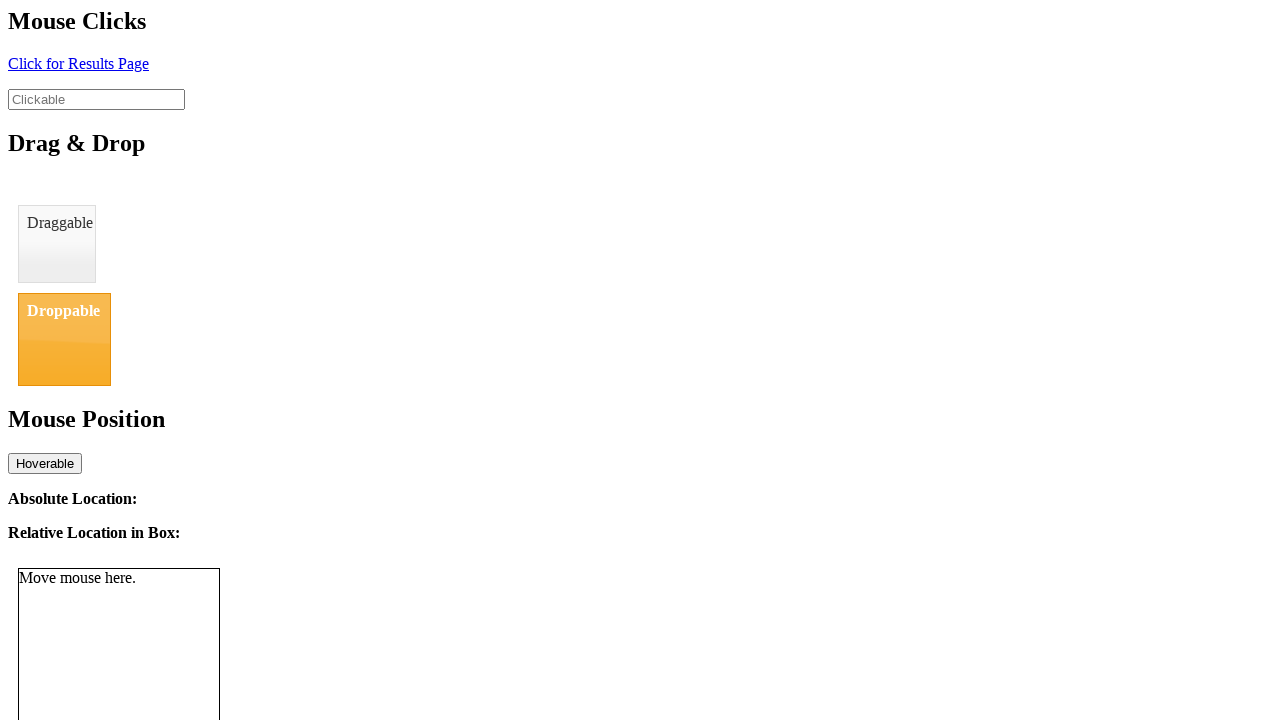

Moved mouse to viewport coordinates (8, 12) at (8, 12)
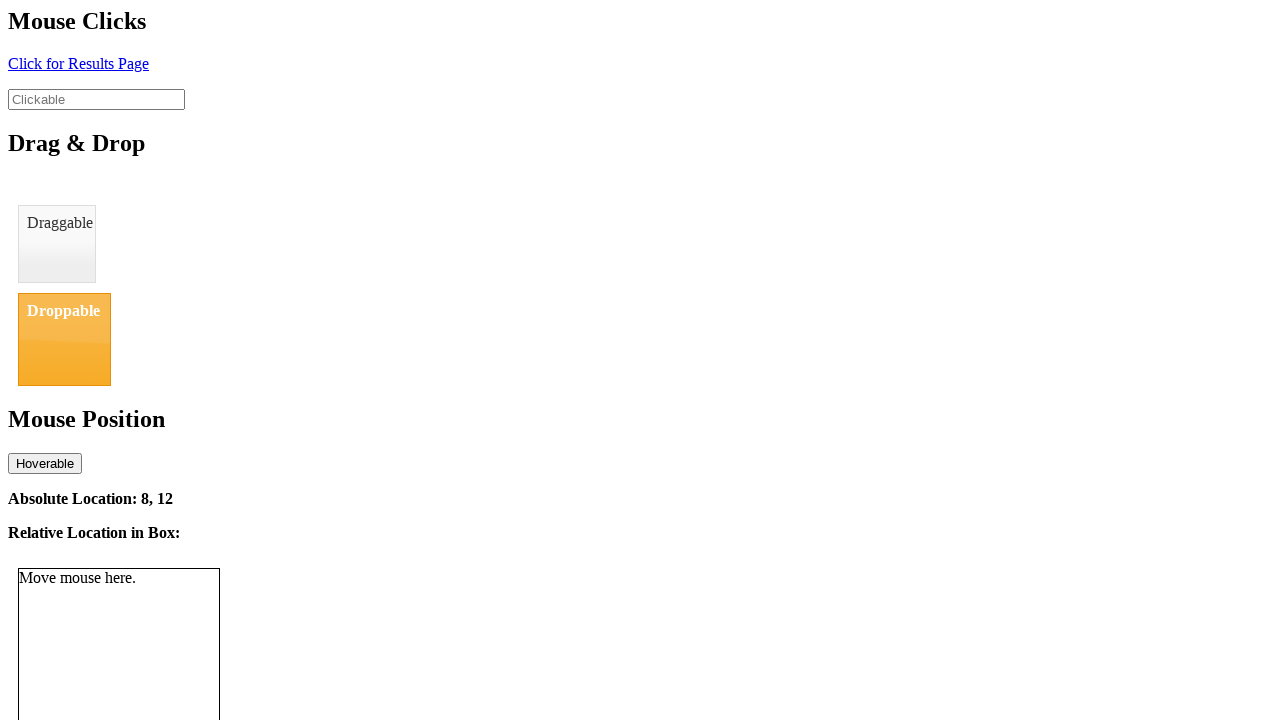

Retrieved mouse position from absolute-location element
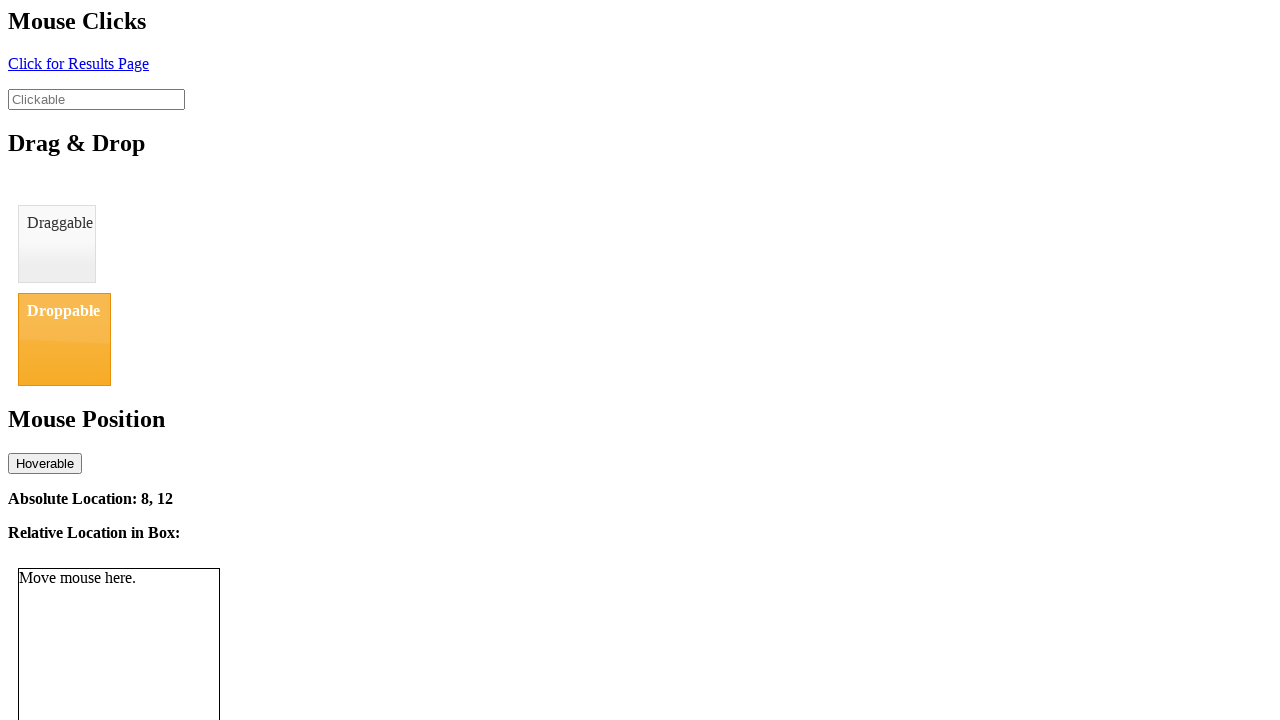

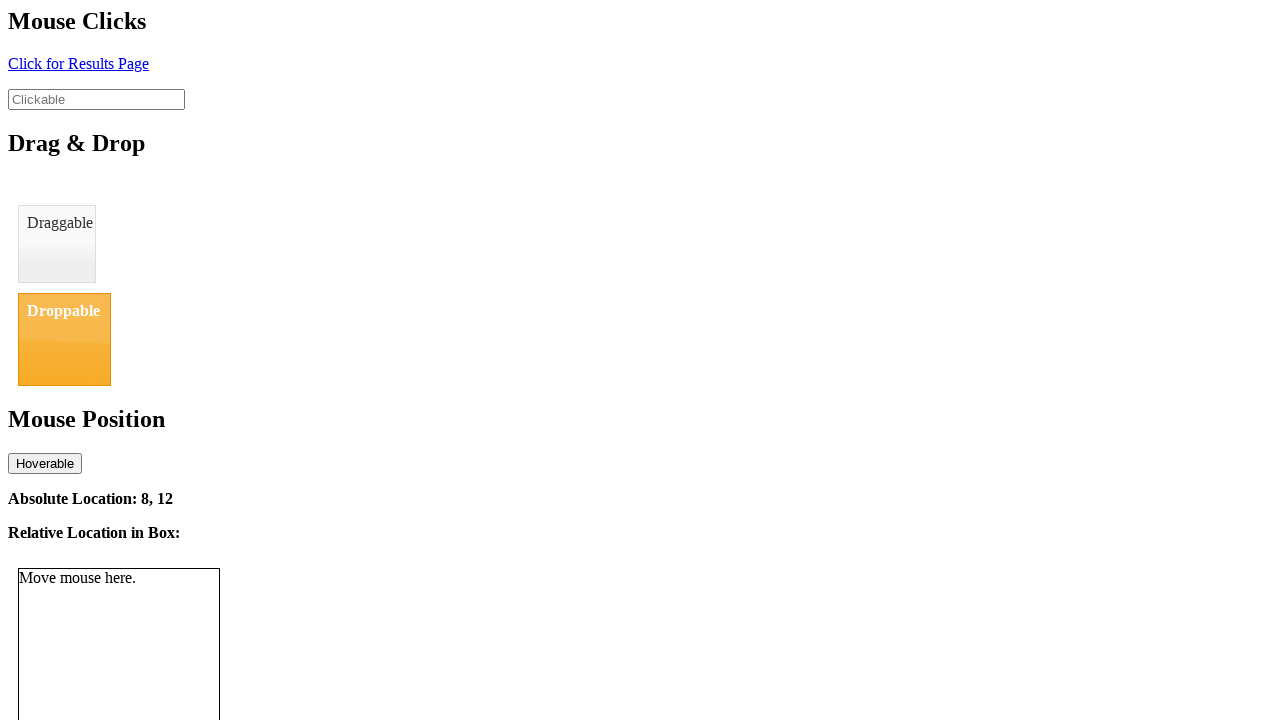